Tests navigation to the Automation Exercise website and clicks on the Products link to navigate to the All Products page

Starting URL: https://www.automationexercise.com

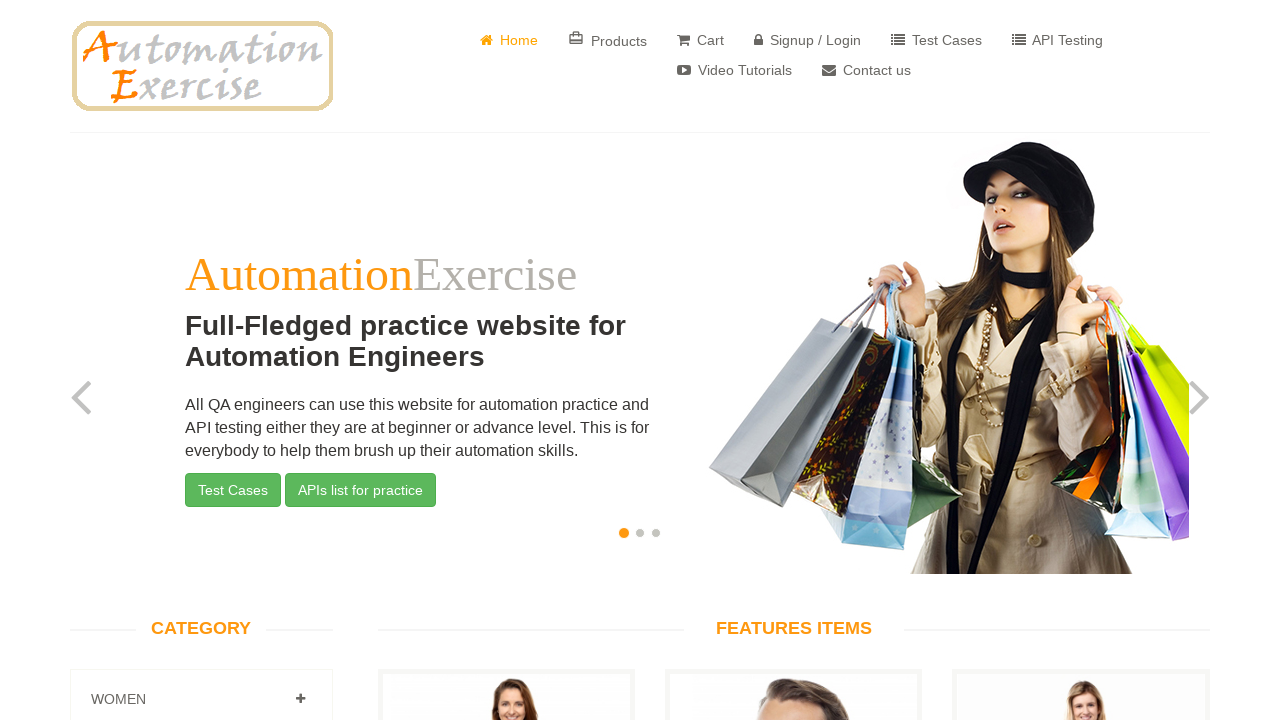

Verified homepage title is 'Automation Exercise'
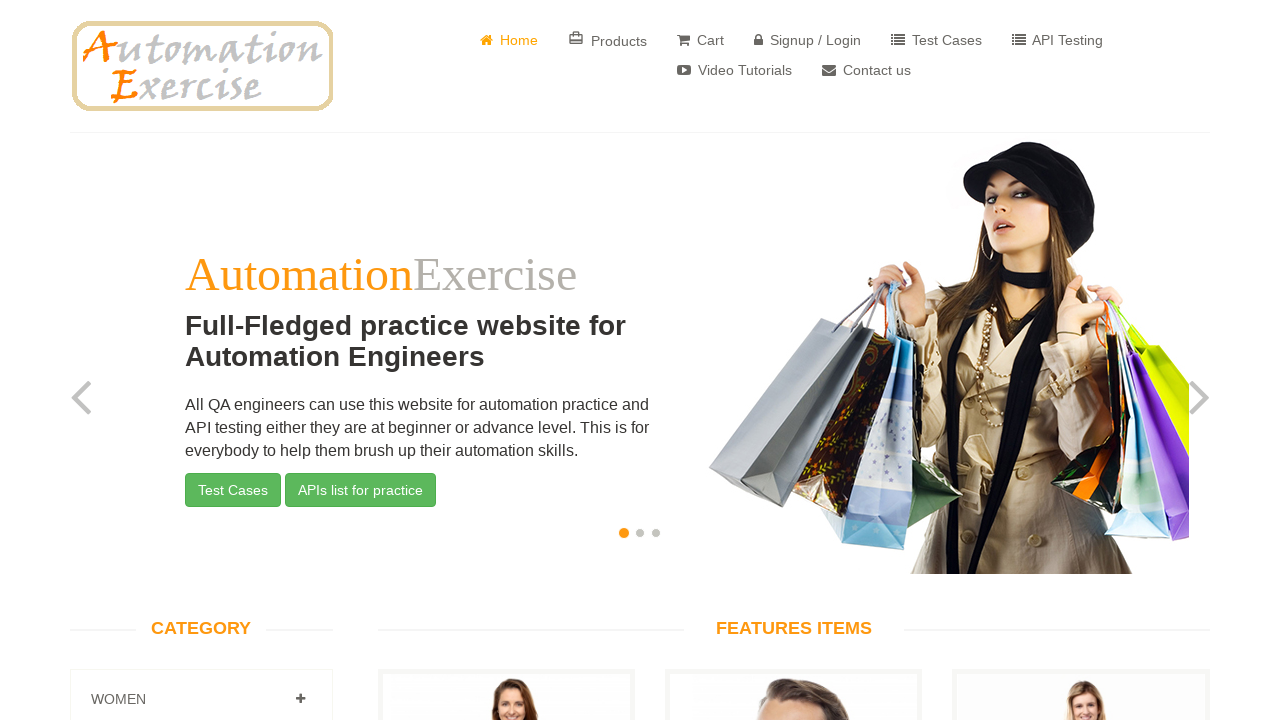

Clicked on Products link at (608, 40) on a:has-text('Products')
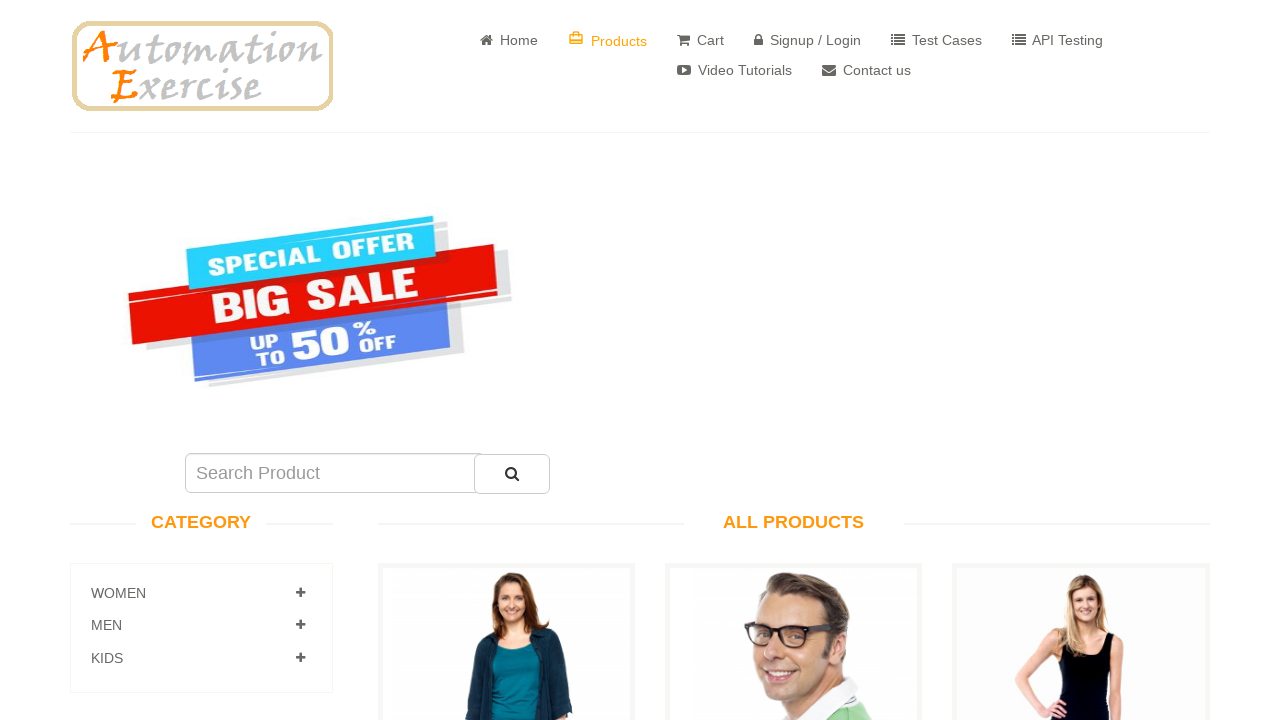

Verified All Products page loaded with correct title
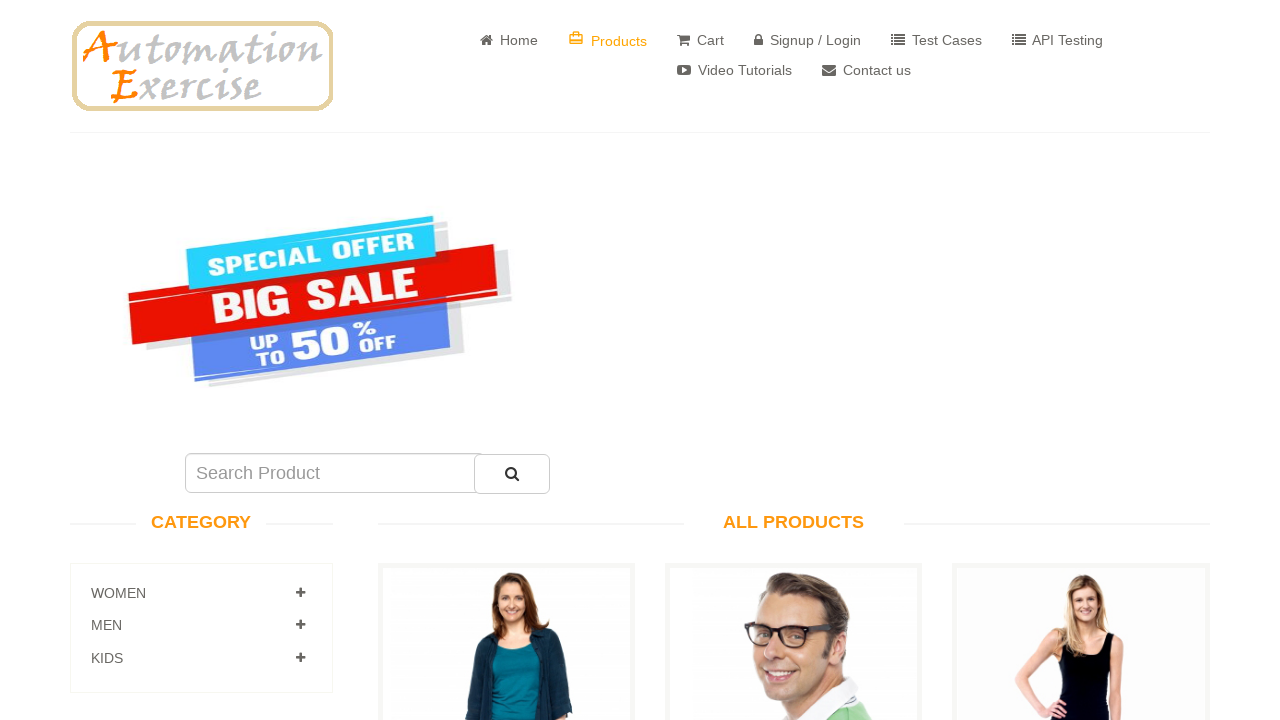

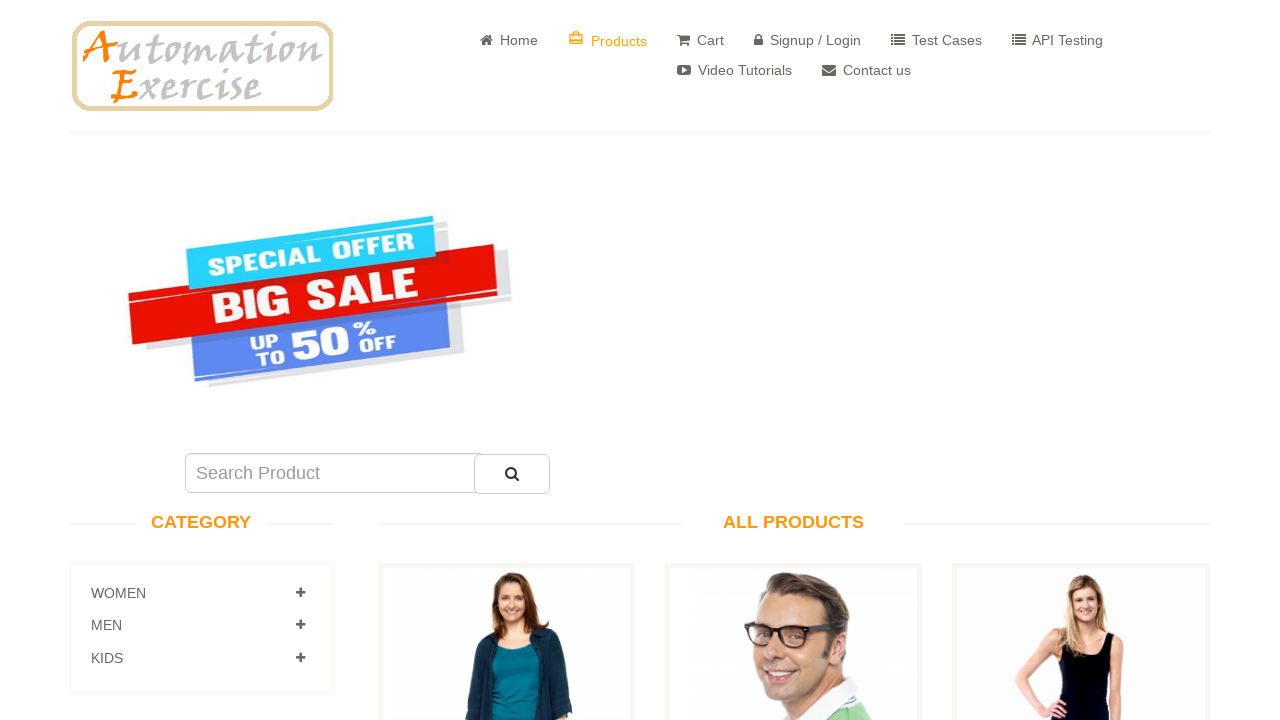